Tests various button properties and interactions on a UI testing page, including checking button states, positions, colors, sizes, and clicking a button to verify navigation

Starting URL: https://leafground.com/button.xhtml

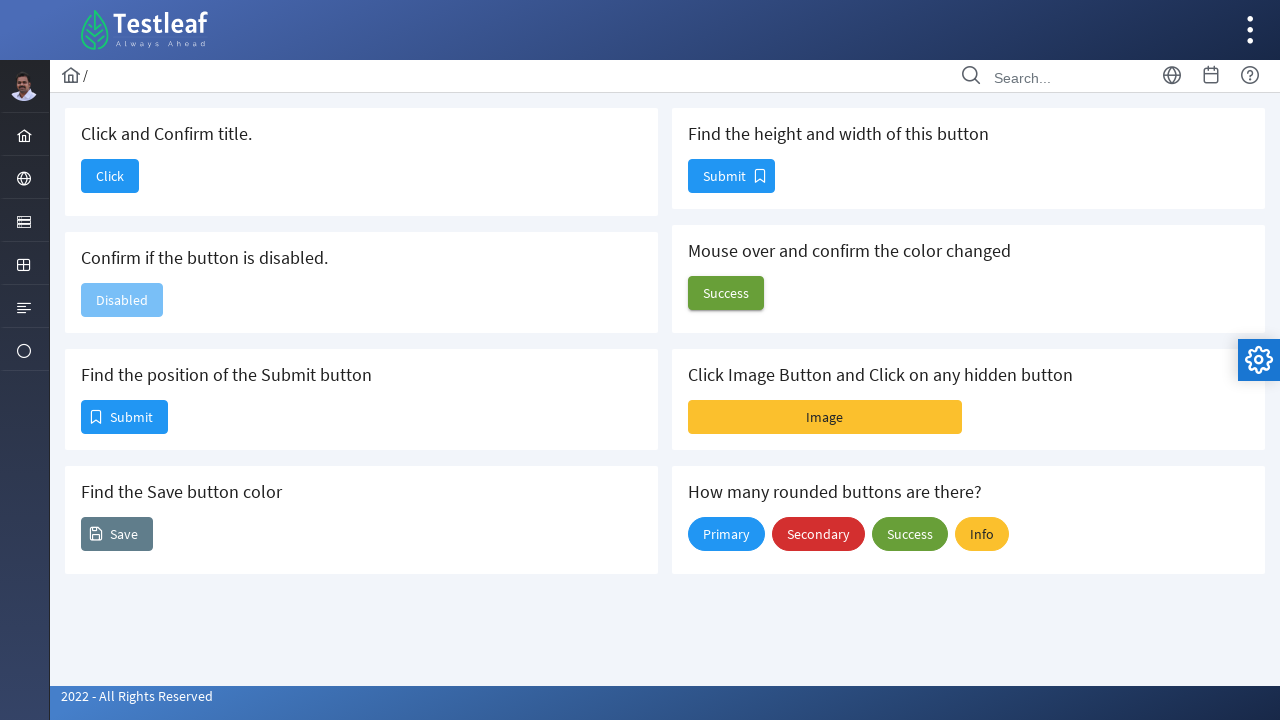

Checked if button is enabled
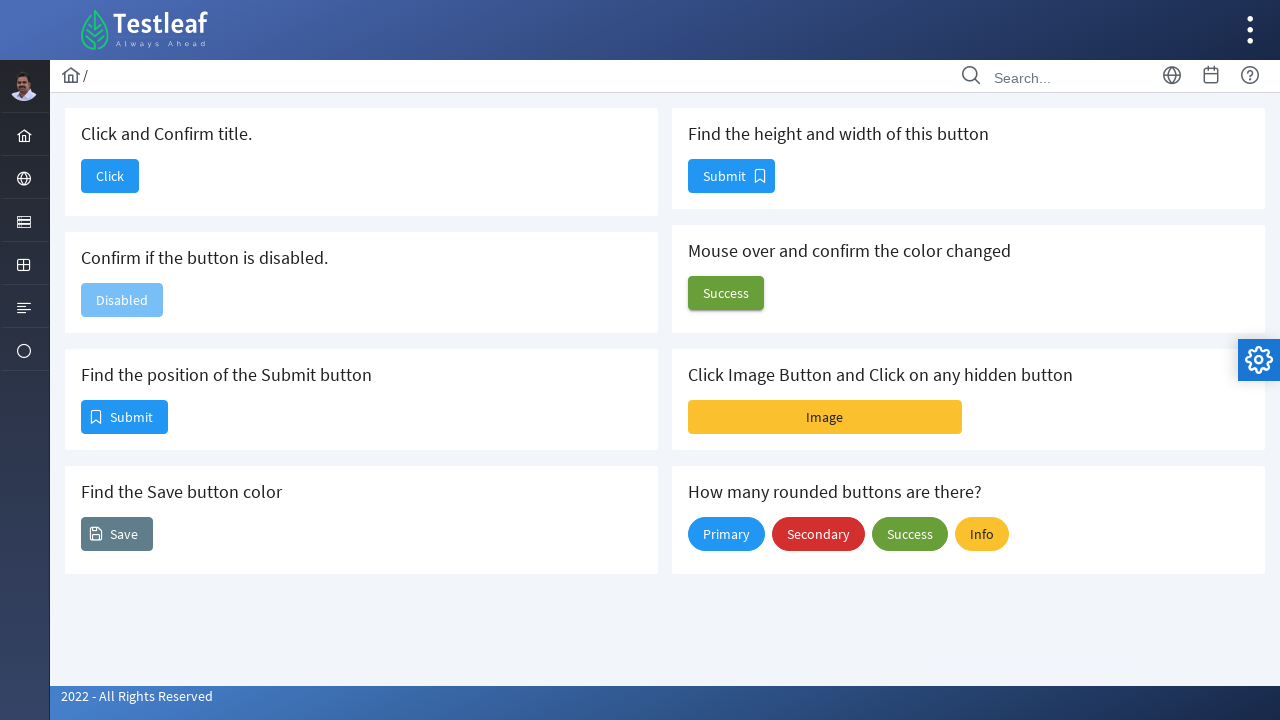

Retrieved bounding box of SUBMIT button
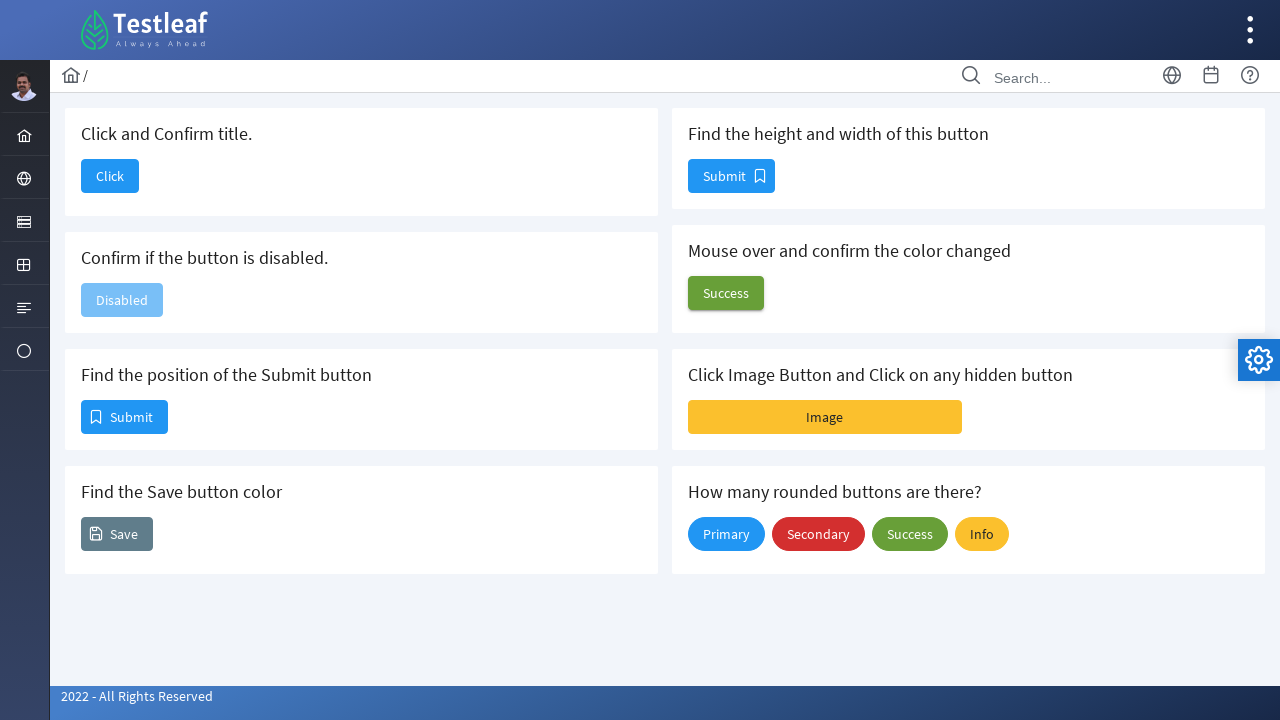

Retrieved CSS color value of button
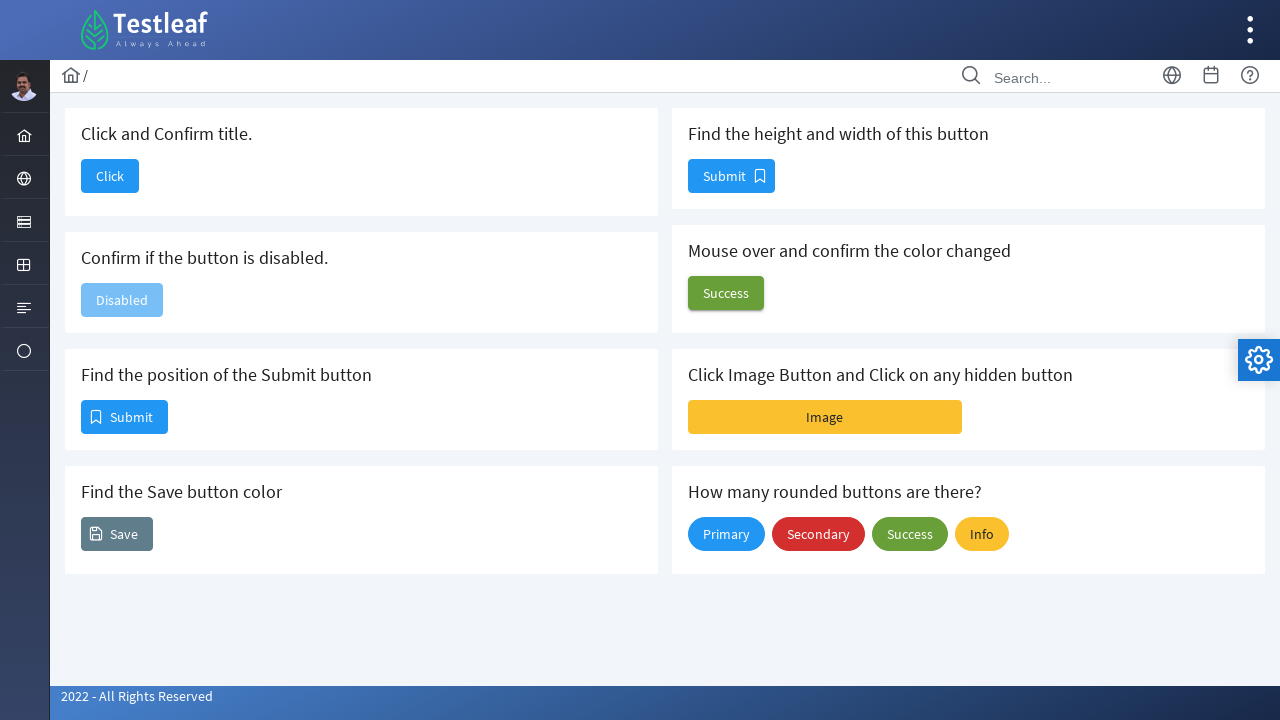

Retrieved bounding box to get button size
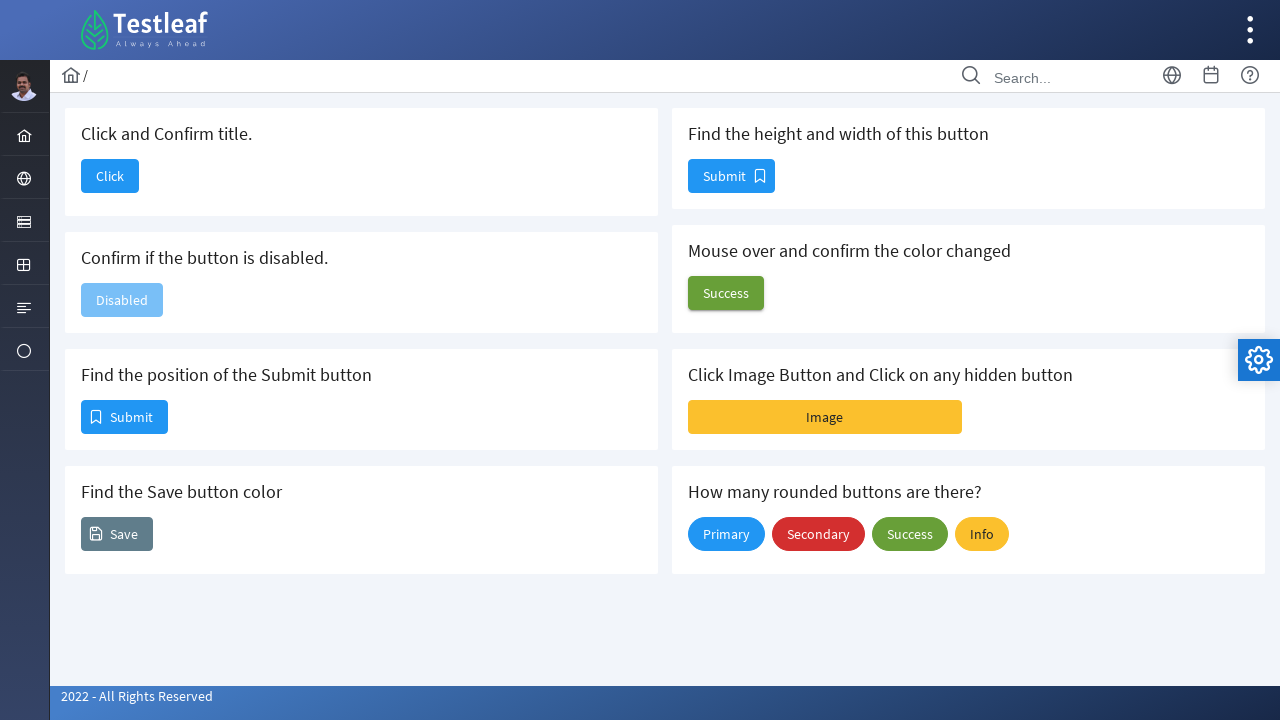

Clicked button to navigate at (110, 176) on button[name='j_idt88:j_idt90']
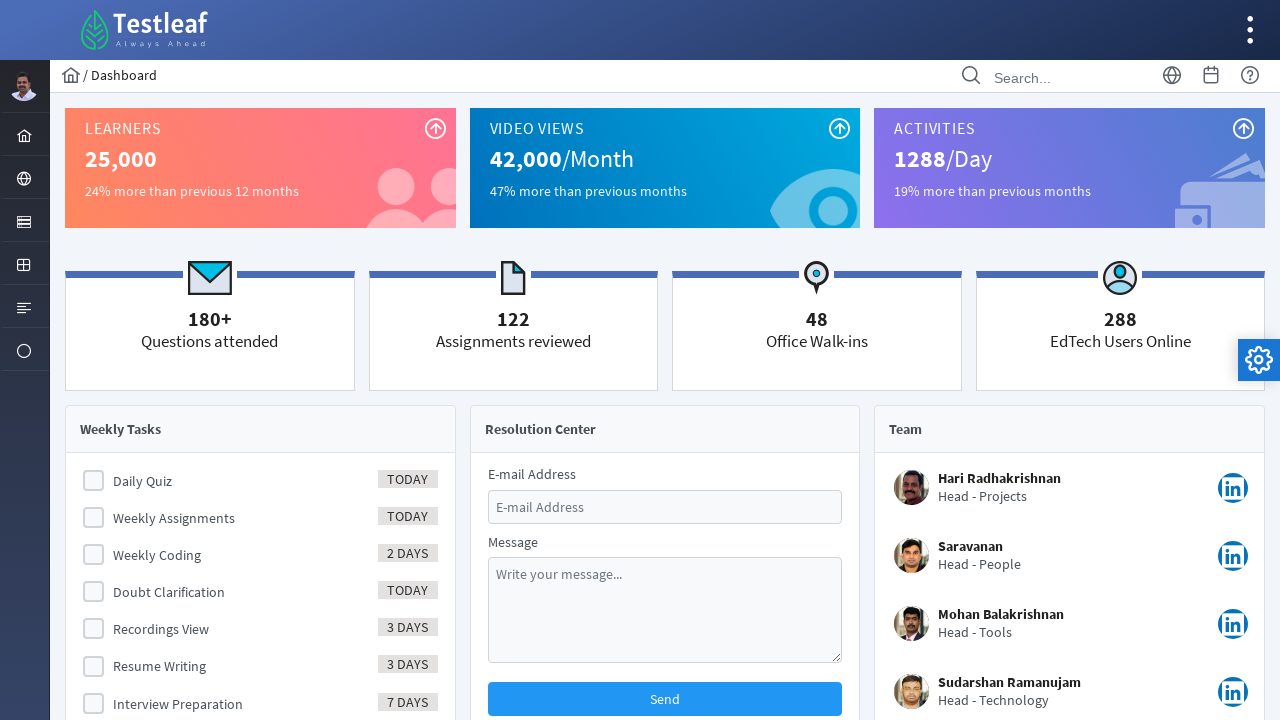

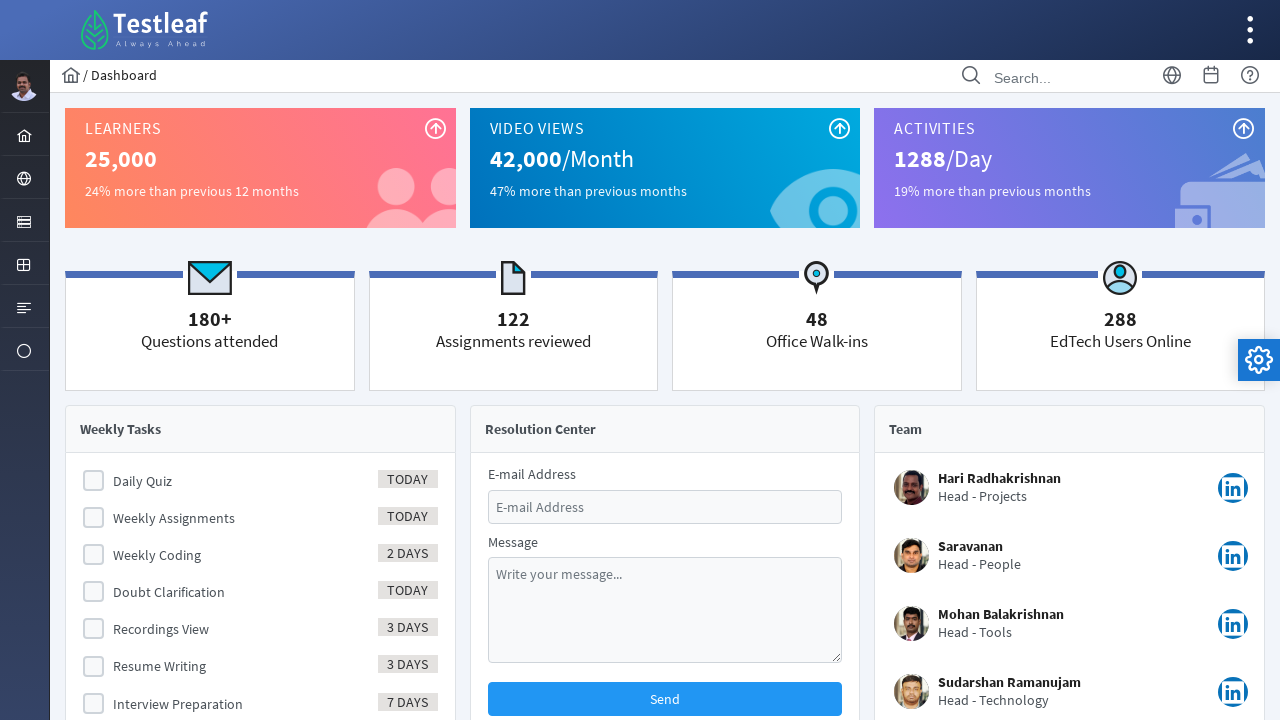